Tests that attempting to login with a locked out user shows appropriate error message

Starting URL: https://www.saucedemo.com/

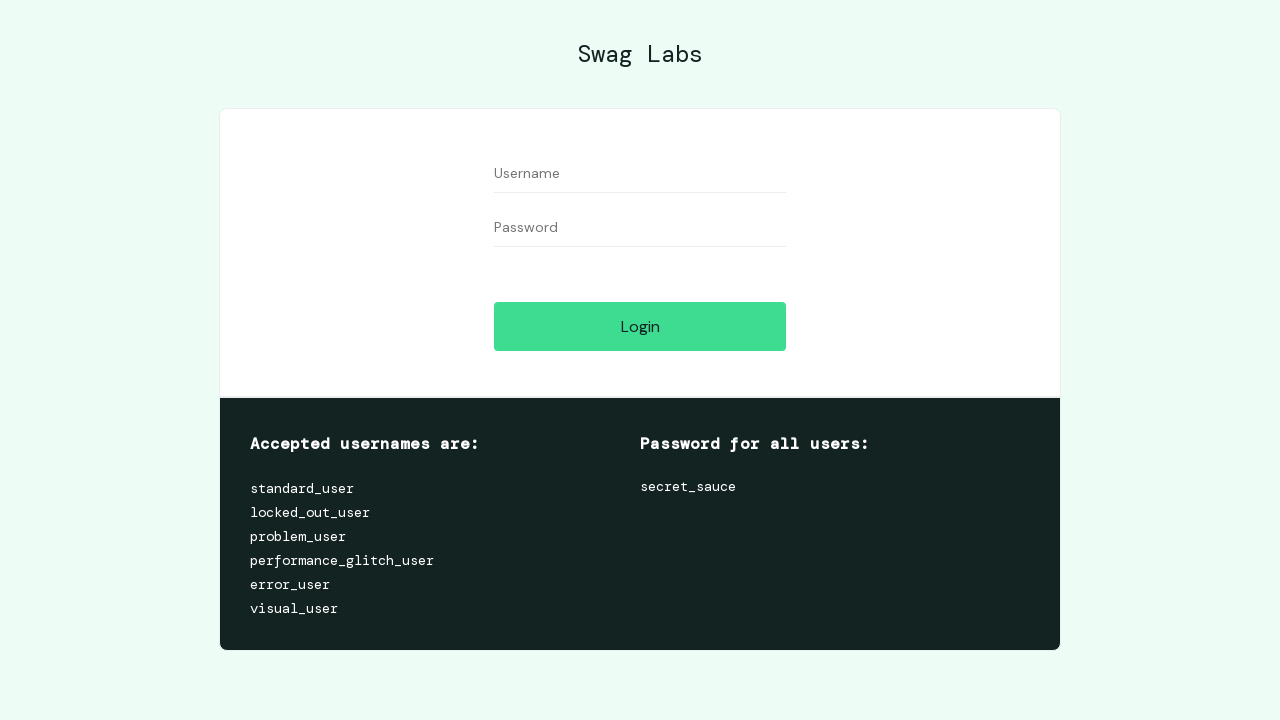

Username input field became visible
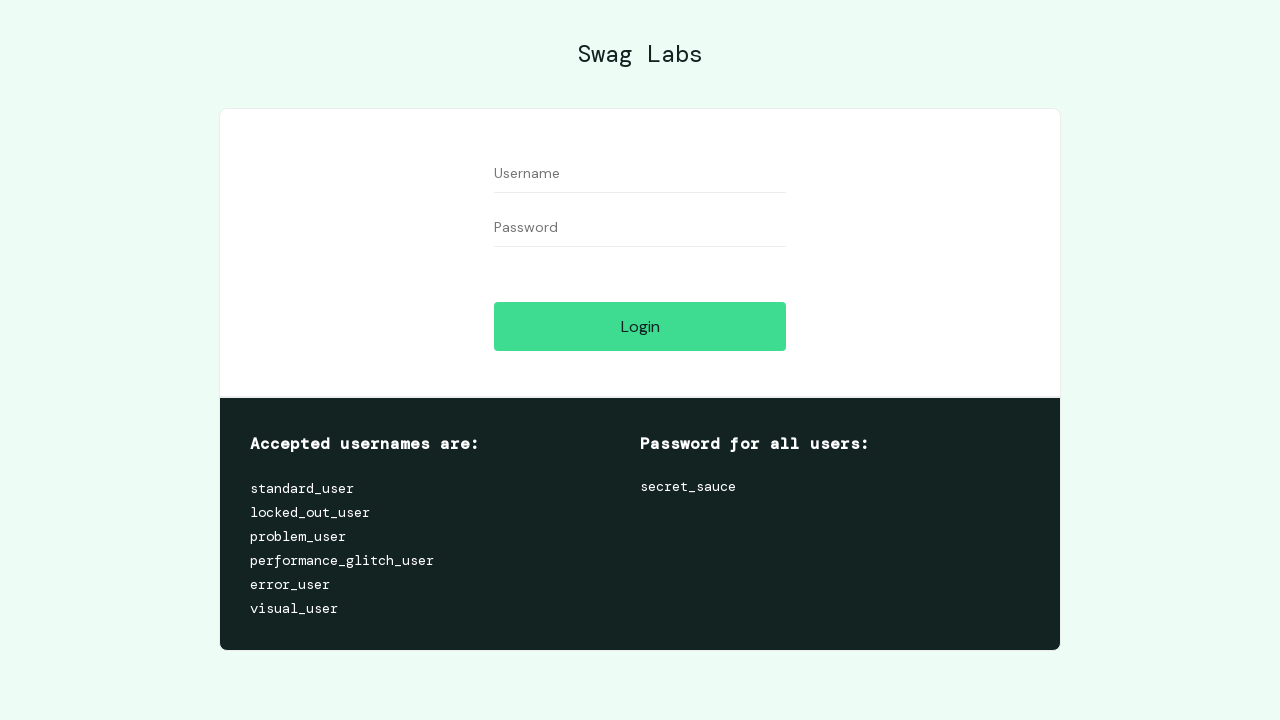

Password input field became visible
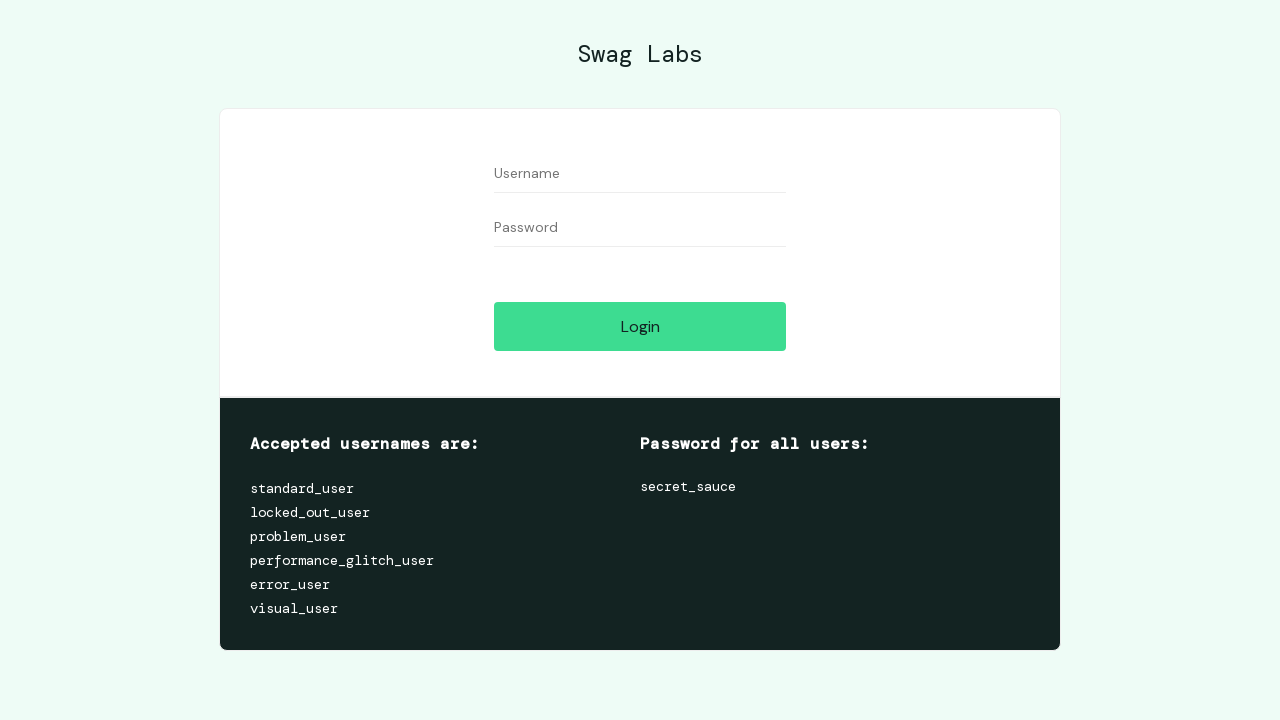

Entered locked_out_user in username field on #user-name
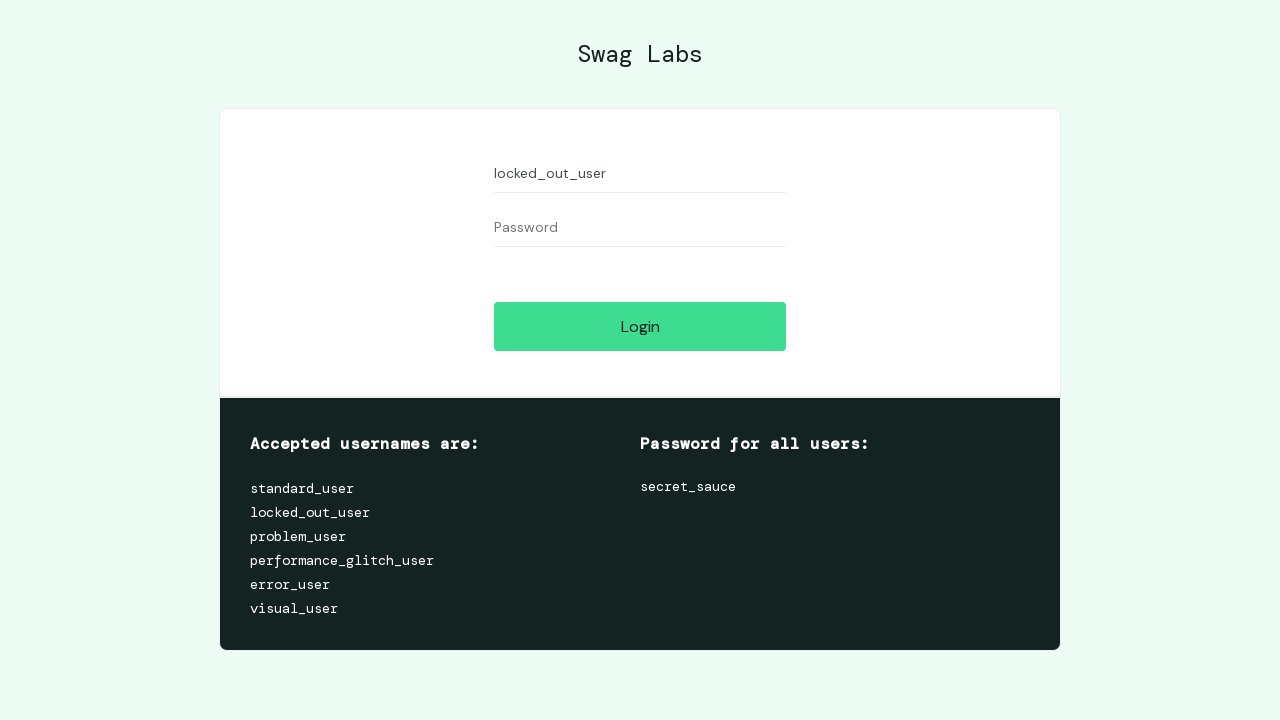

Entered password in password field on #password
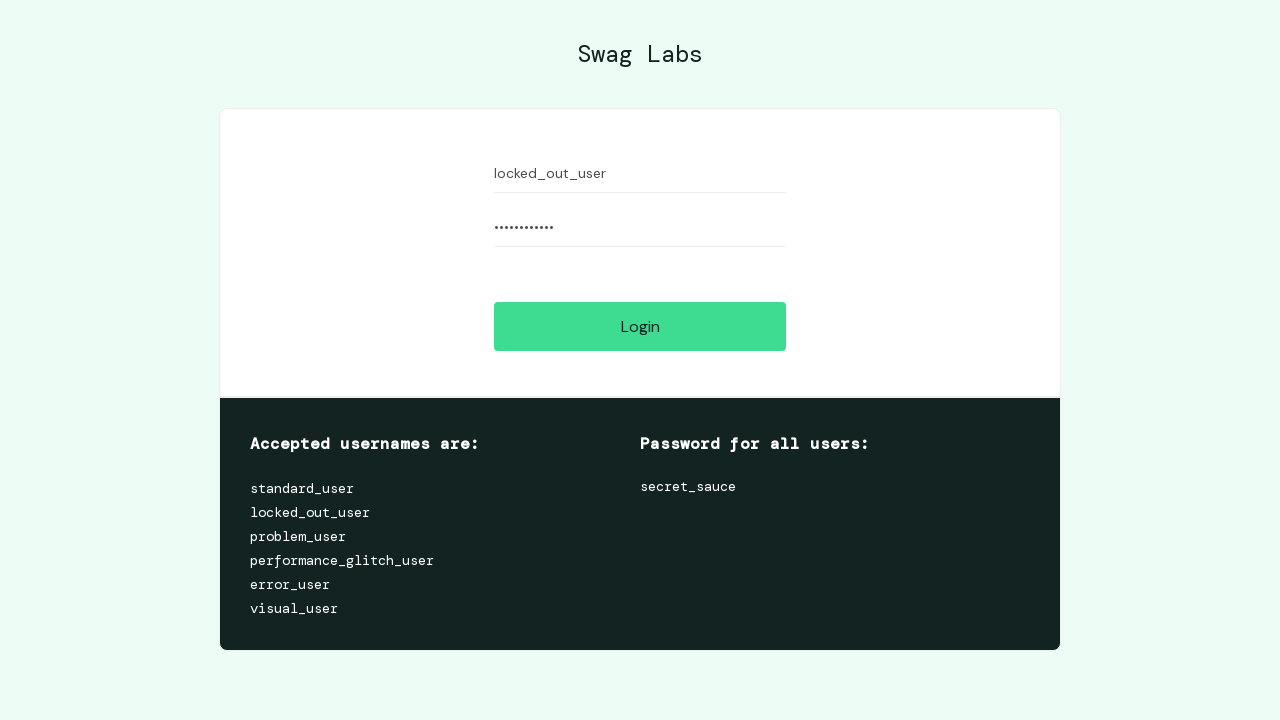

Clicked login button at (640, 326) on #login-button
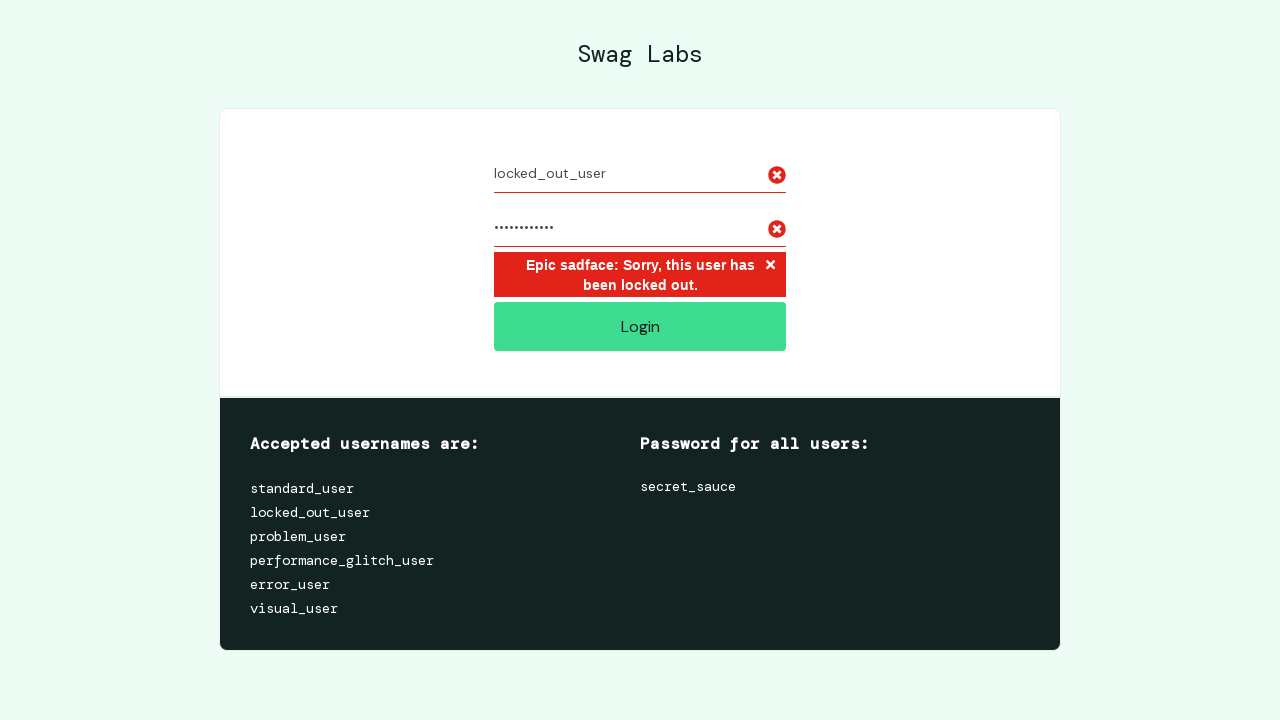

Error message appeared indicating user is locked out
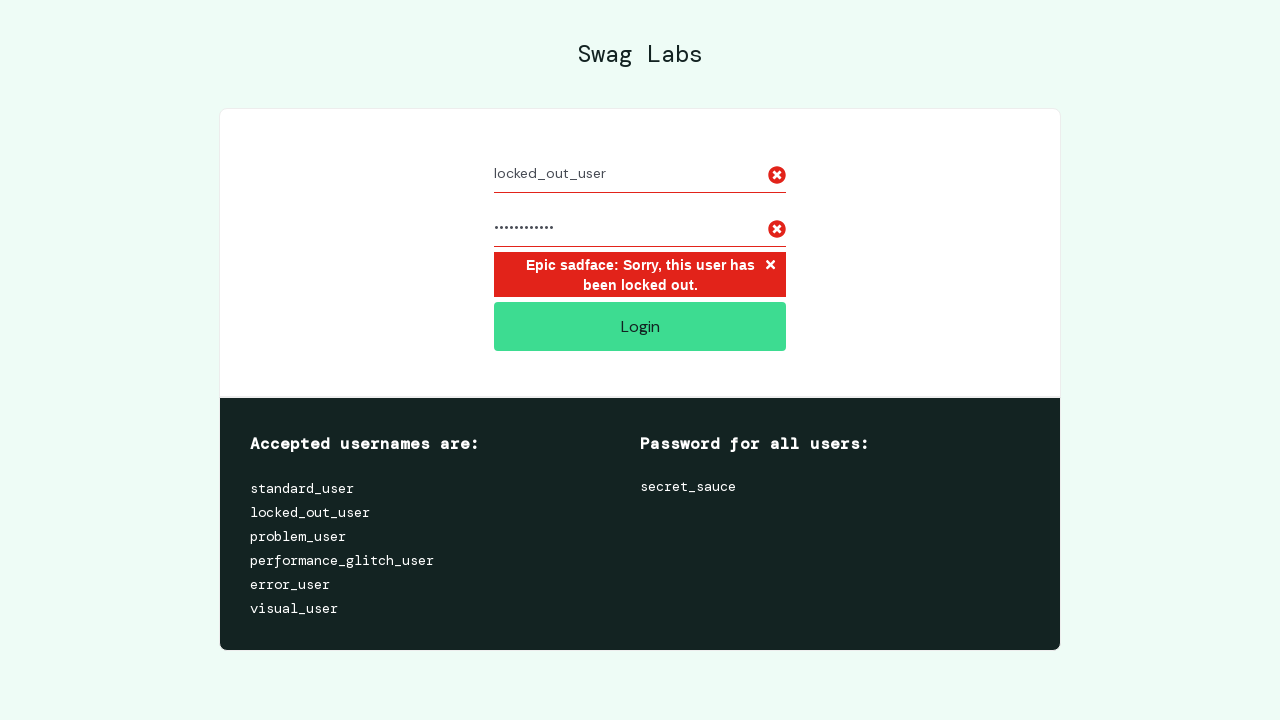

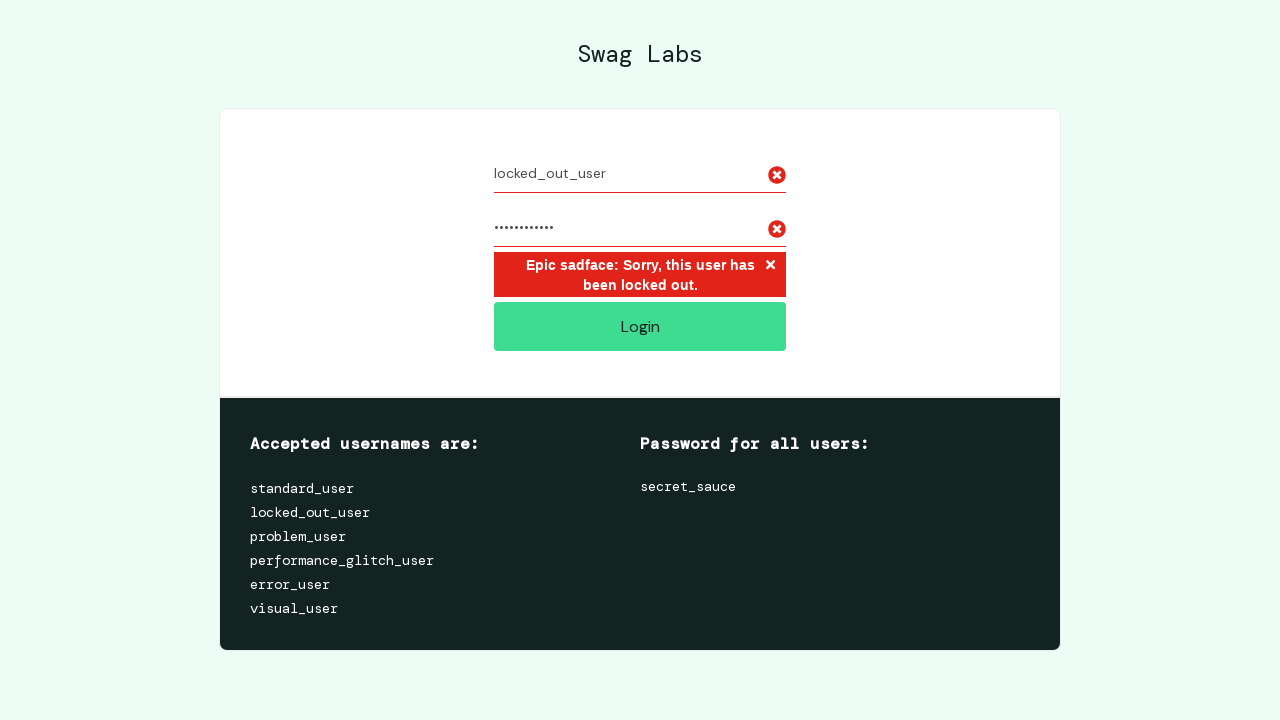